Navigates to an automation practice page and interacts with a table to verify its structure by locating rows and columns

Starting URL: https://rahulshettyacademy.com/AutomationPractice/

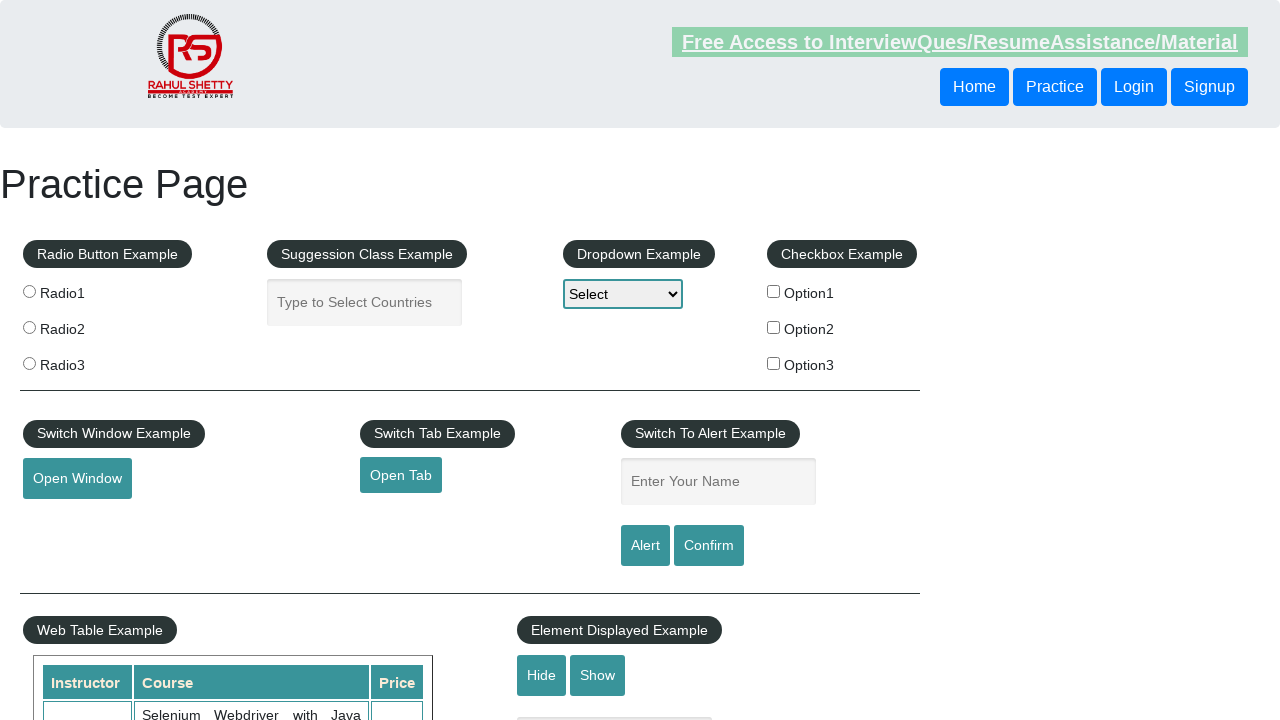

Waited for table with class 'table-display' to be present
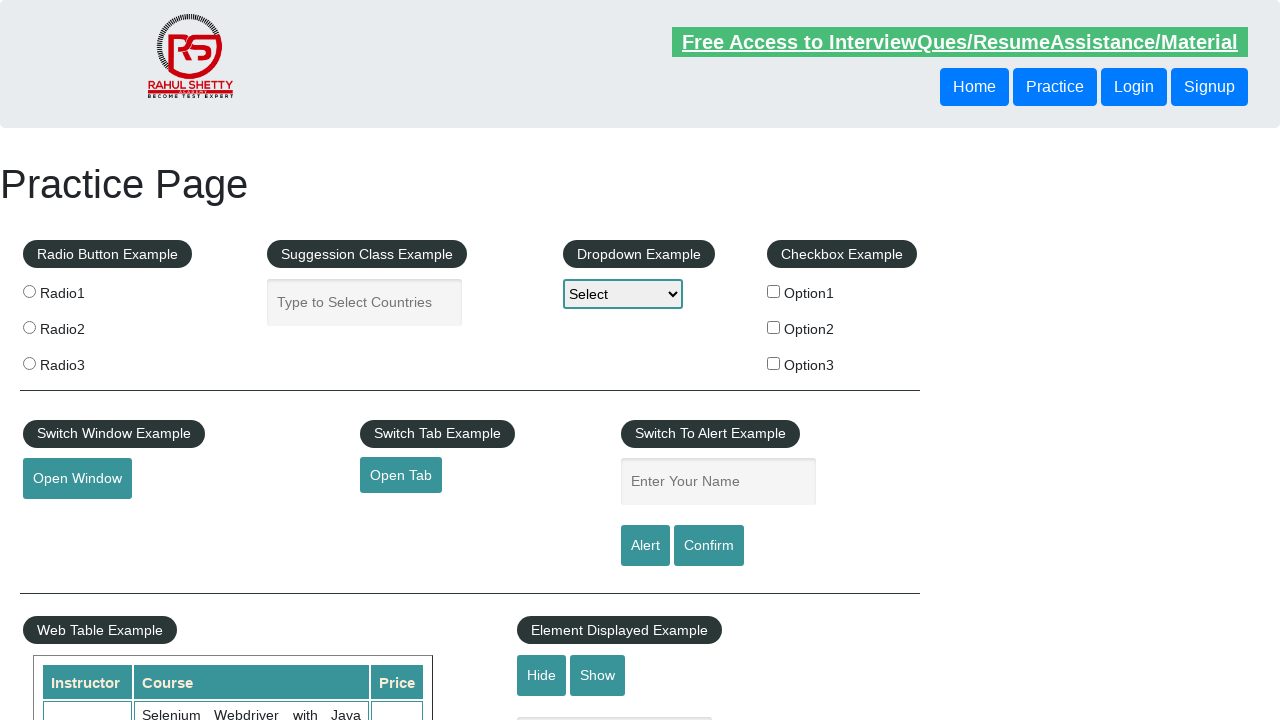

Verified table rows are present in the table
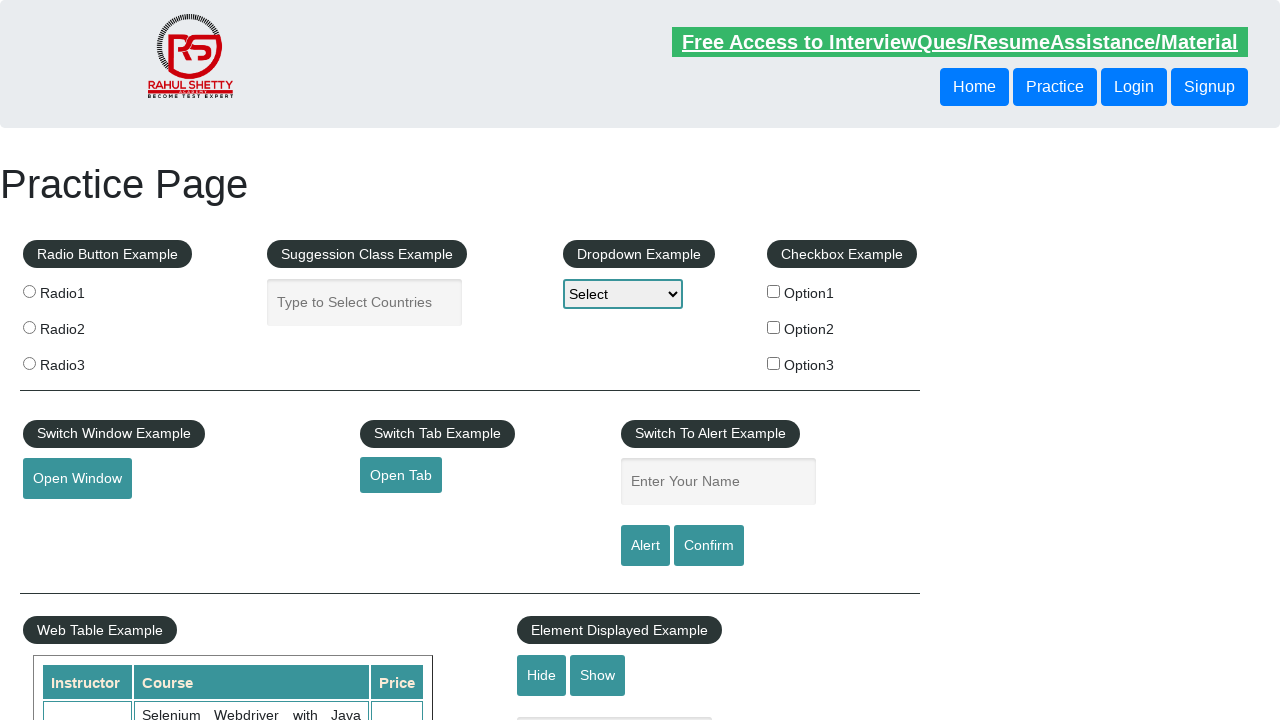

Verified table headers are present in product table
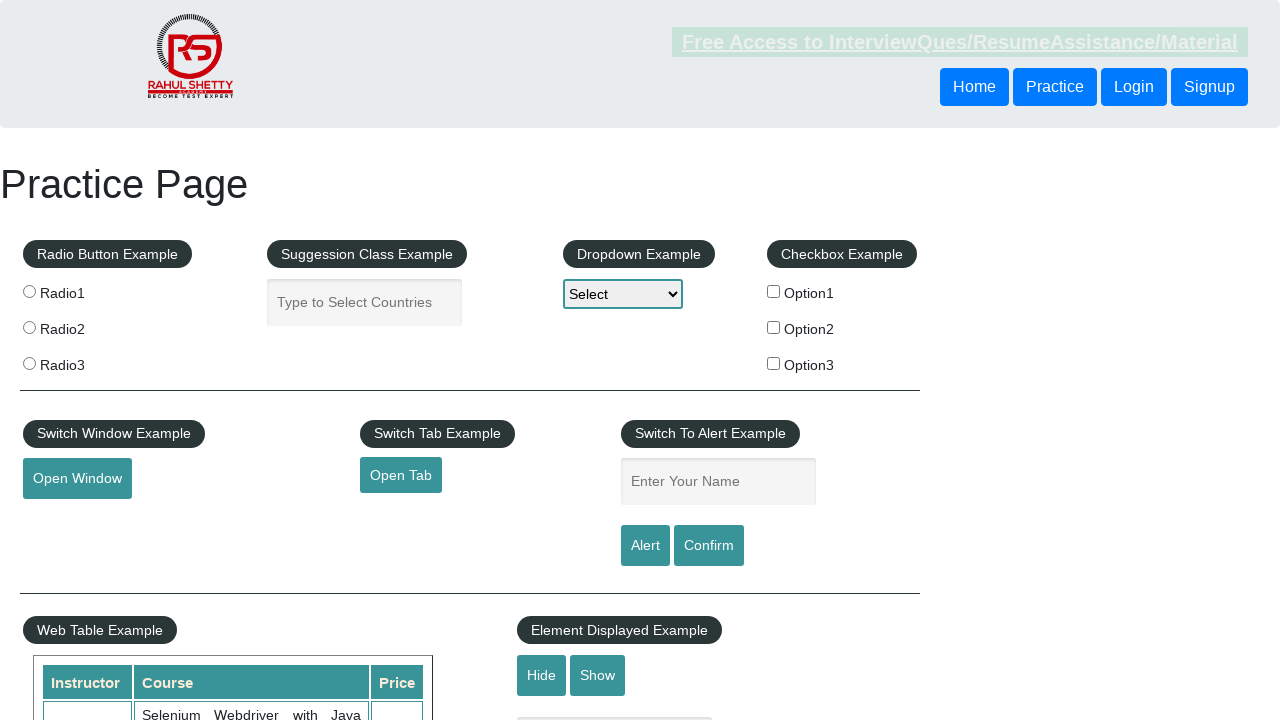

Verified third row data is accessible in product table
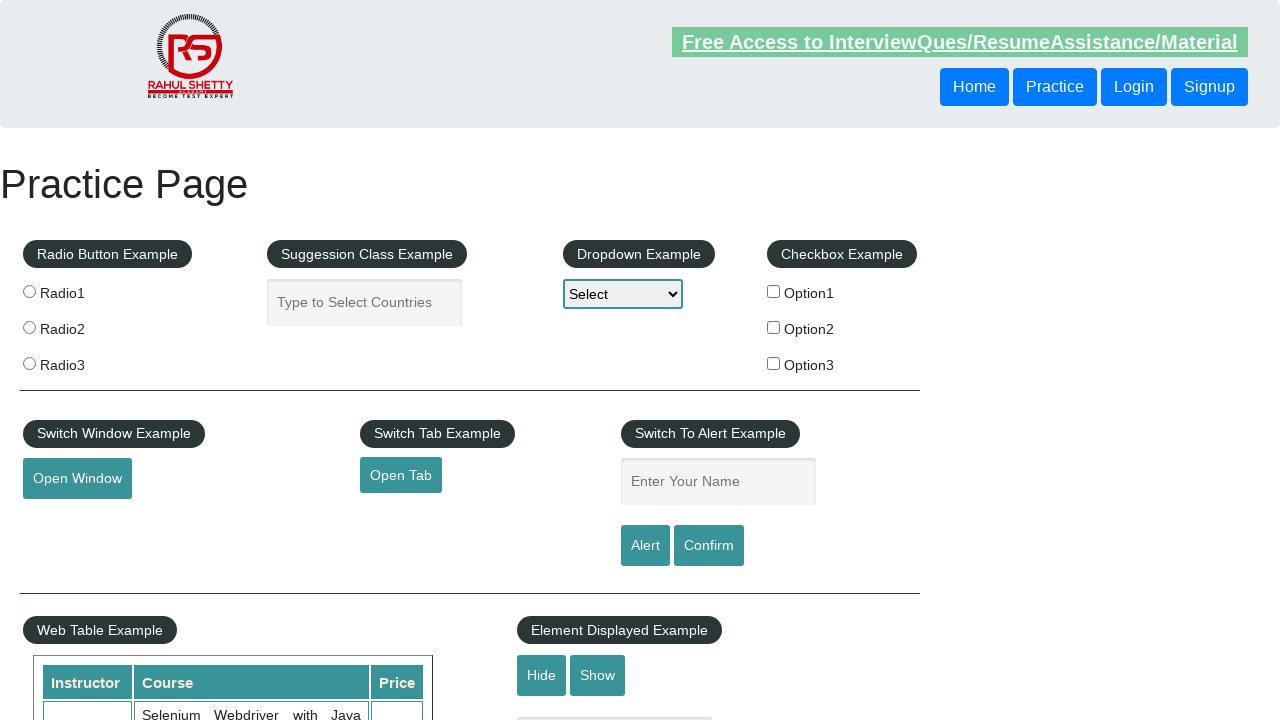

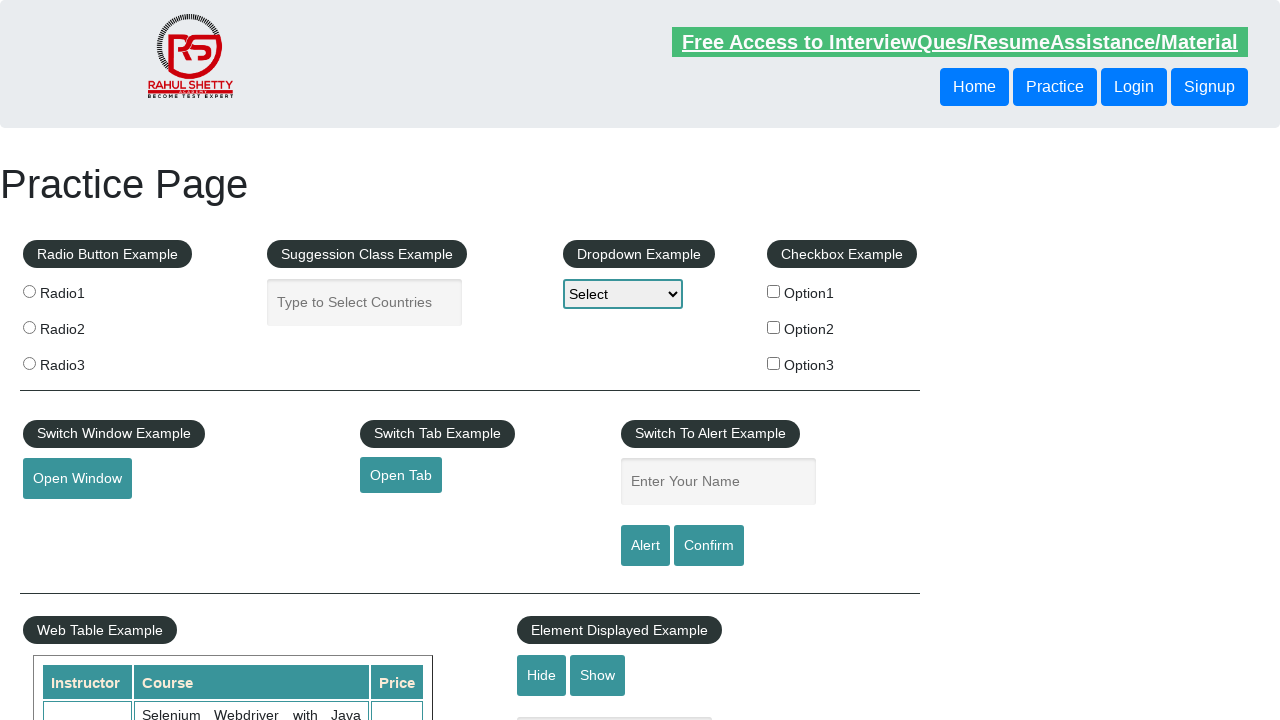